Tests browser window popup functionality by clicking a button that opens new windows multiple times, then verifies multiple window contexts exist.

Starting URL: https://demoqa.com/browser-windows

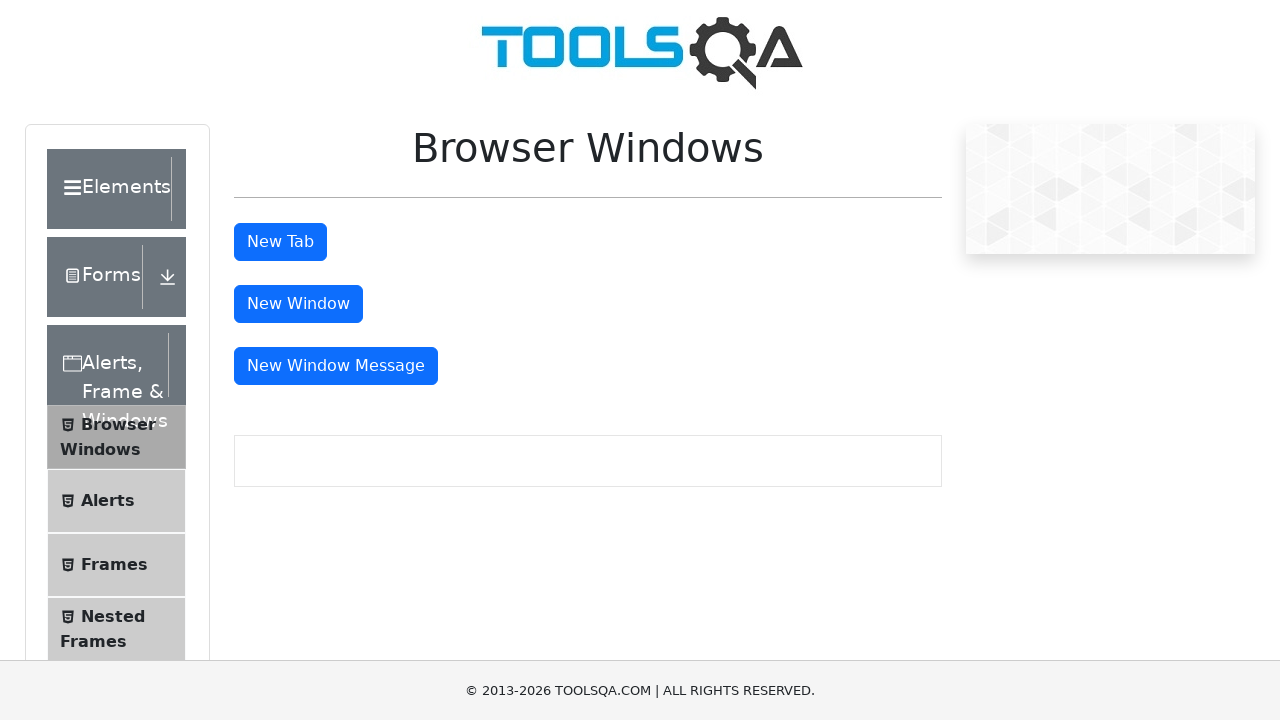

Clicked 'New Window' button to open first popup at (298, 304) on button#windowButton
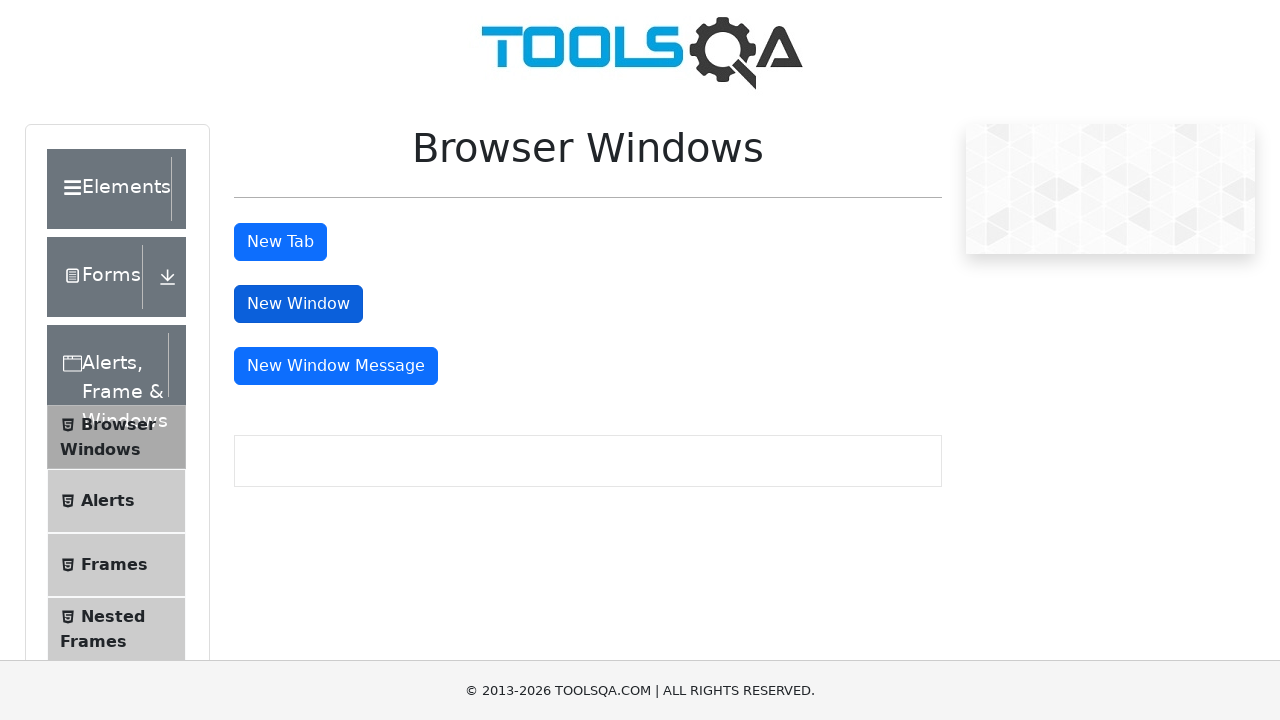

Waited 1 second for first popup window to open
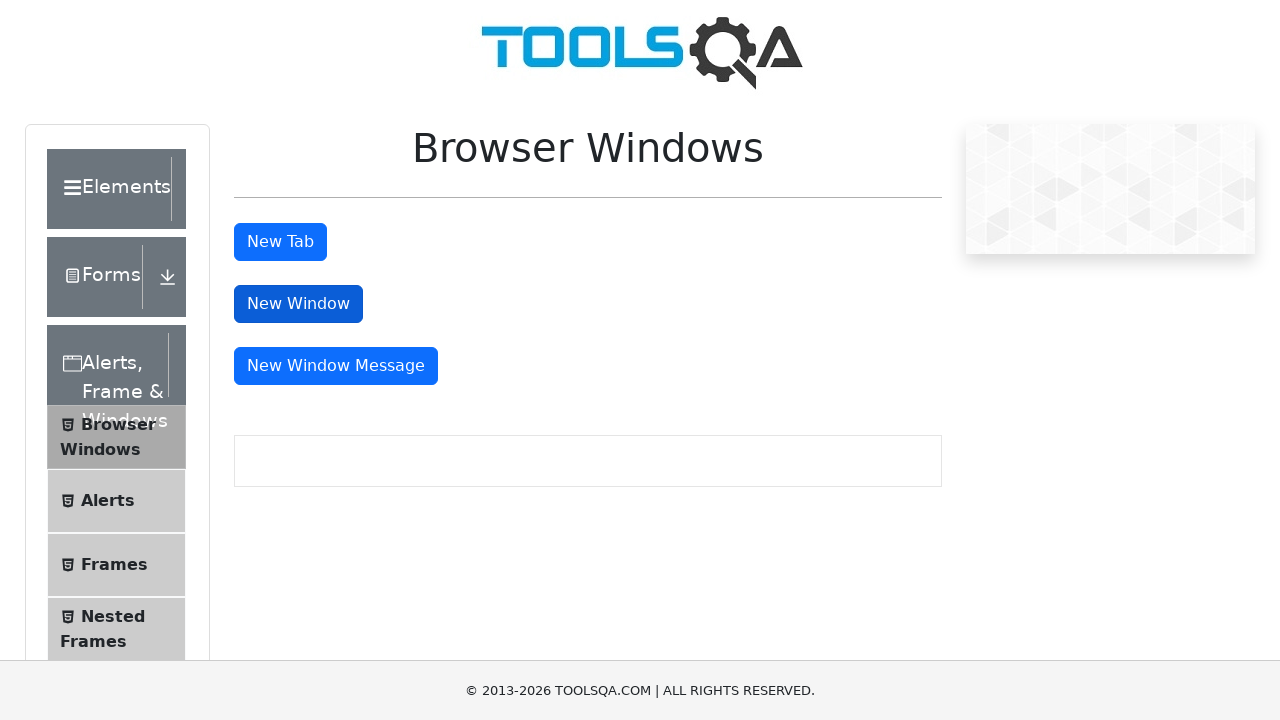

Clicked 'New Window' button again to open second popup at (298, 304) on button#windowButton
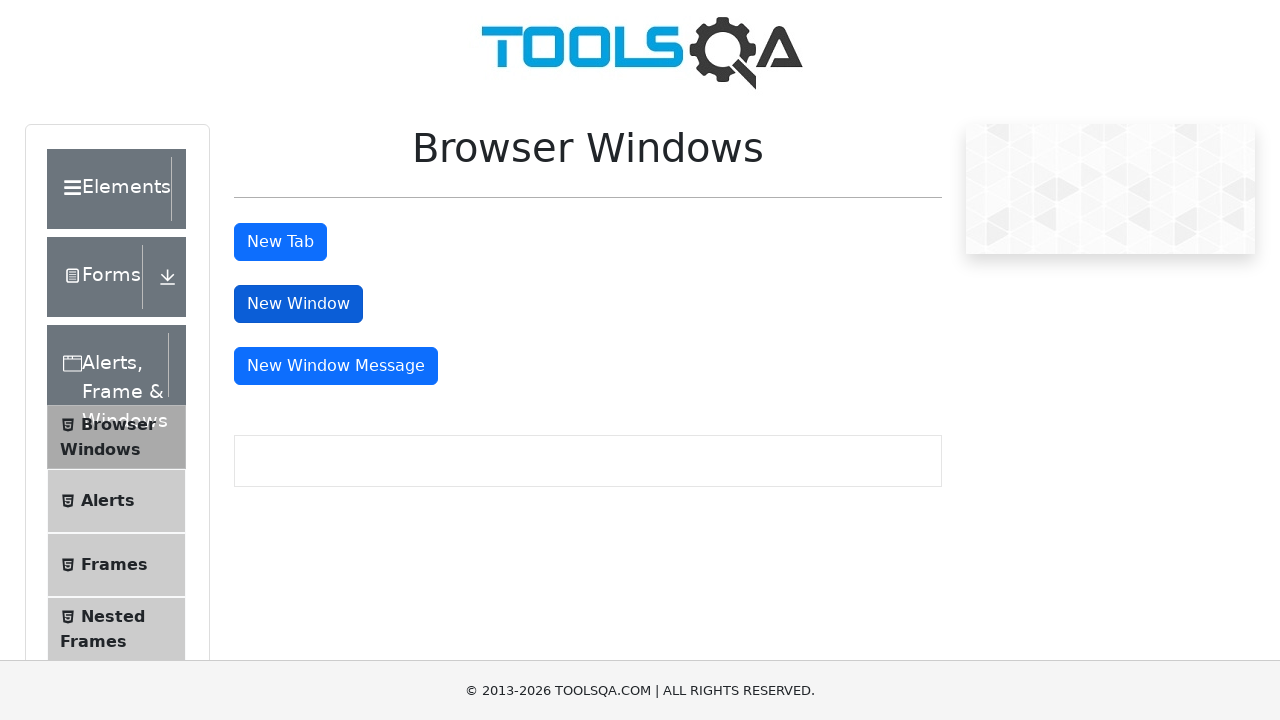

Waited 1 second for second popup window to open
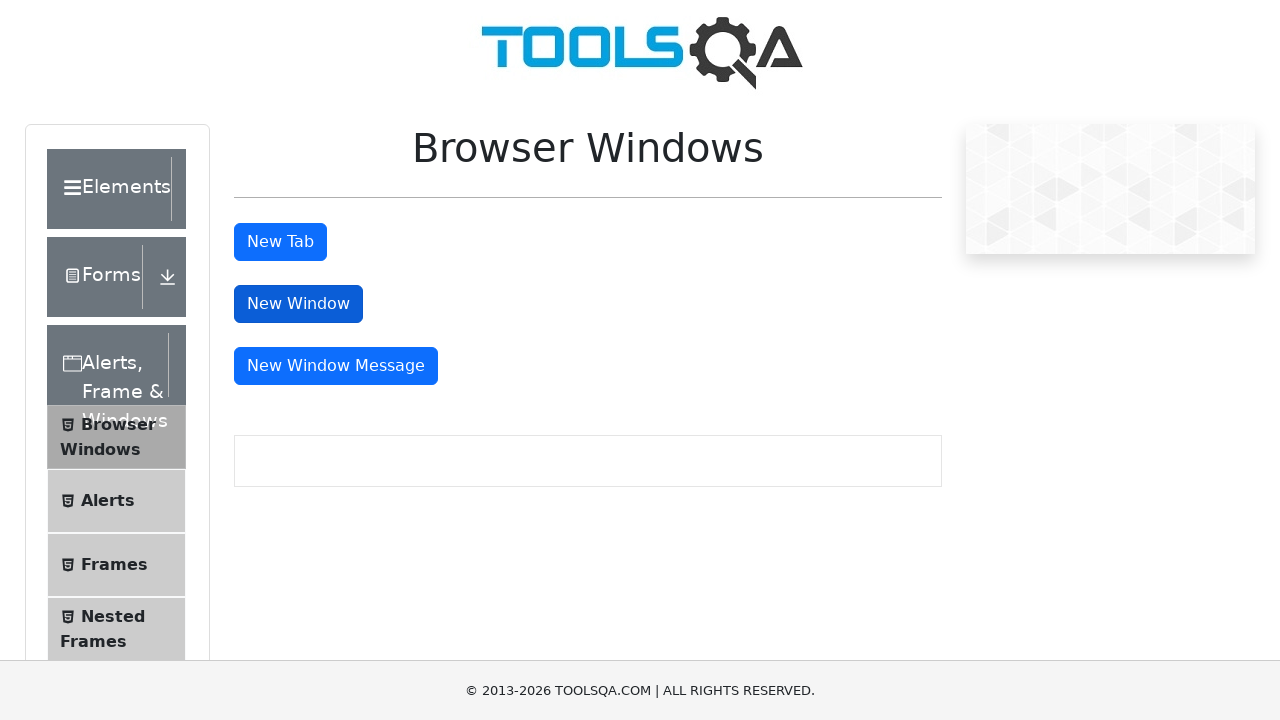

Retrieved all open pages/windows from context - found 3 windows
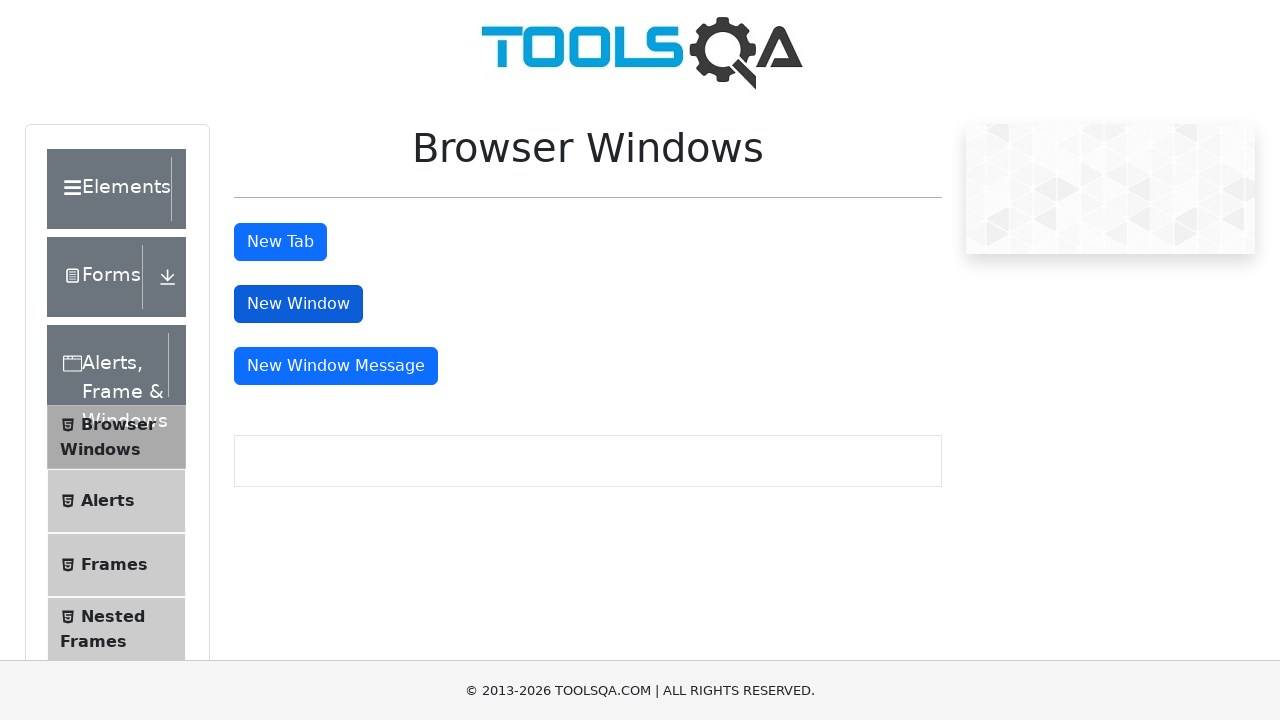

Verified that at least 2 windows are open - assertion passed with 3 windows
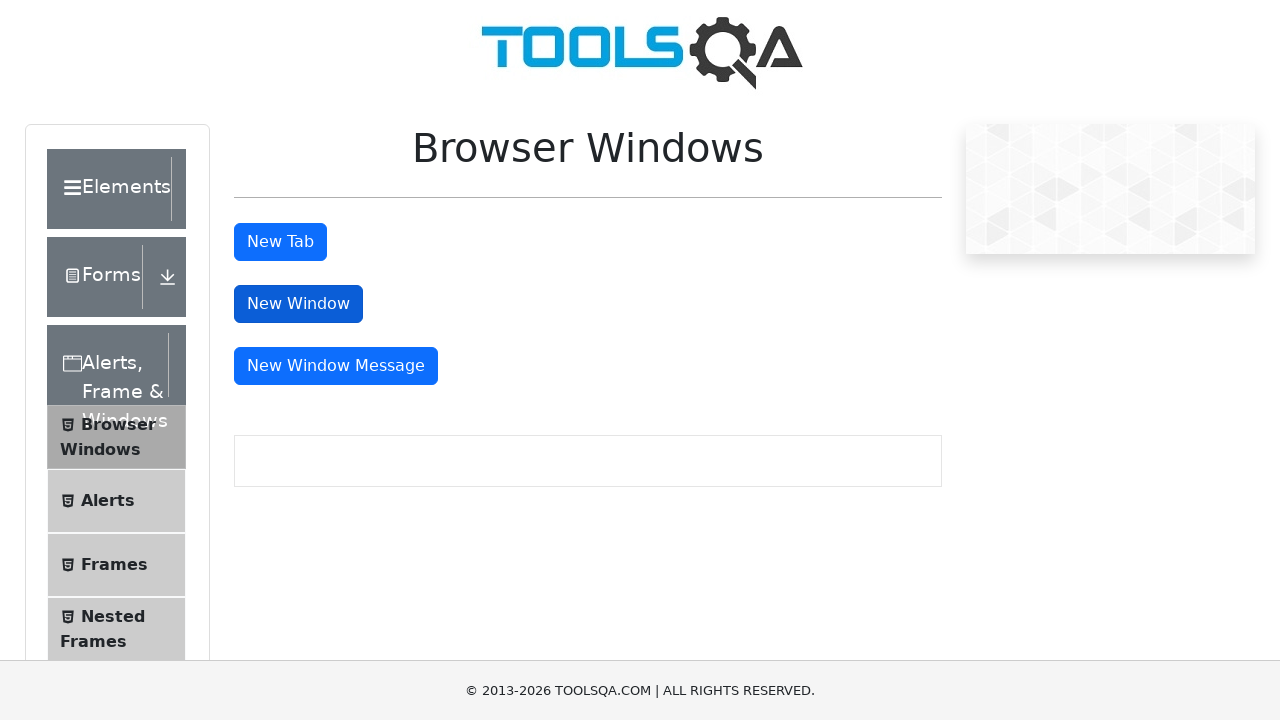

Closed a popup window
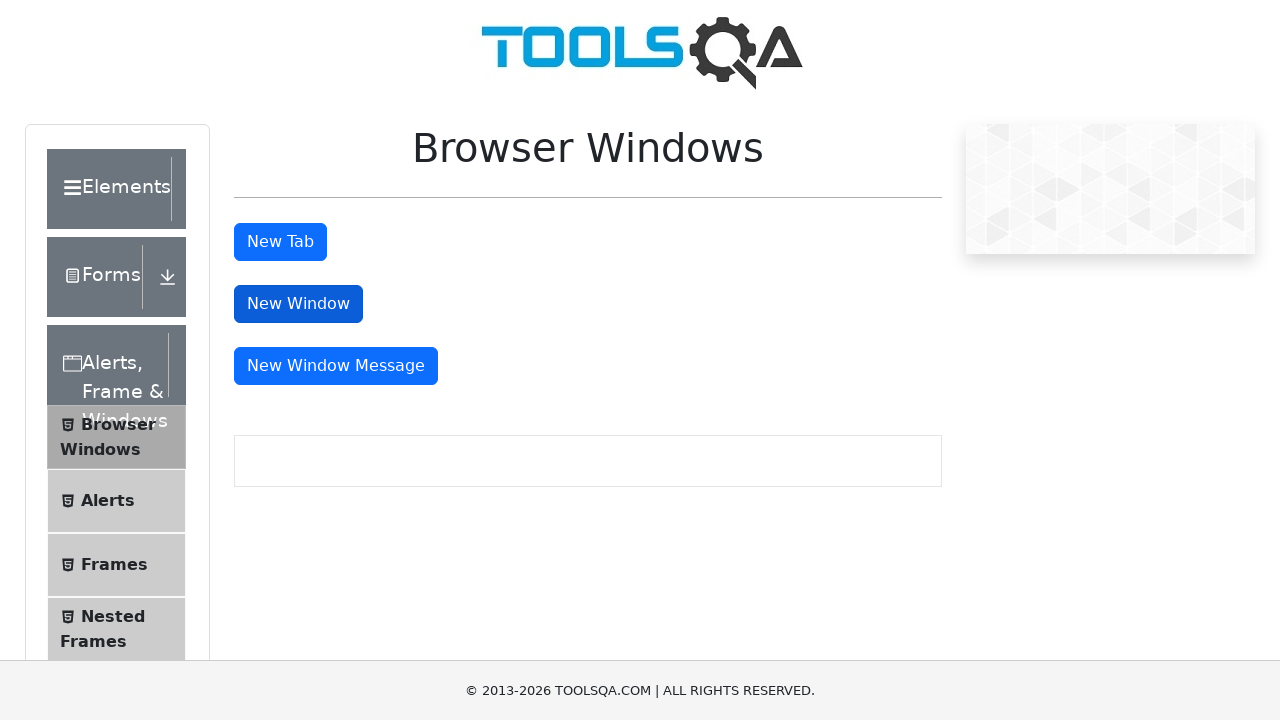

Closed a popup window
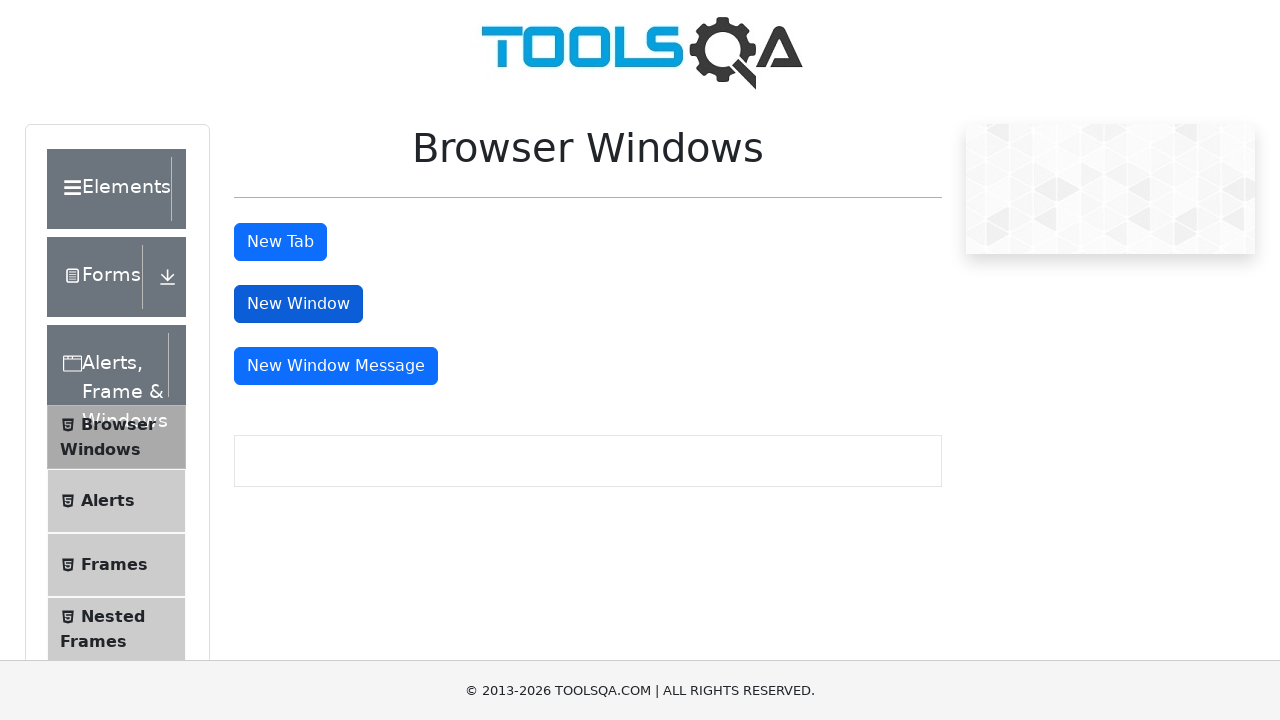

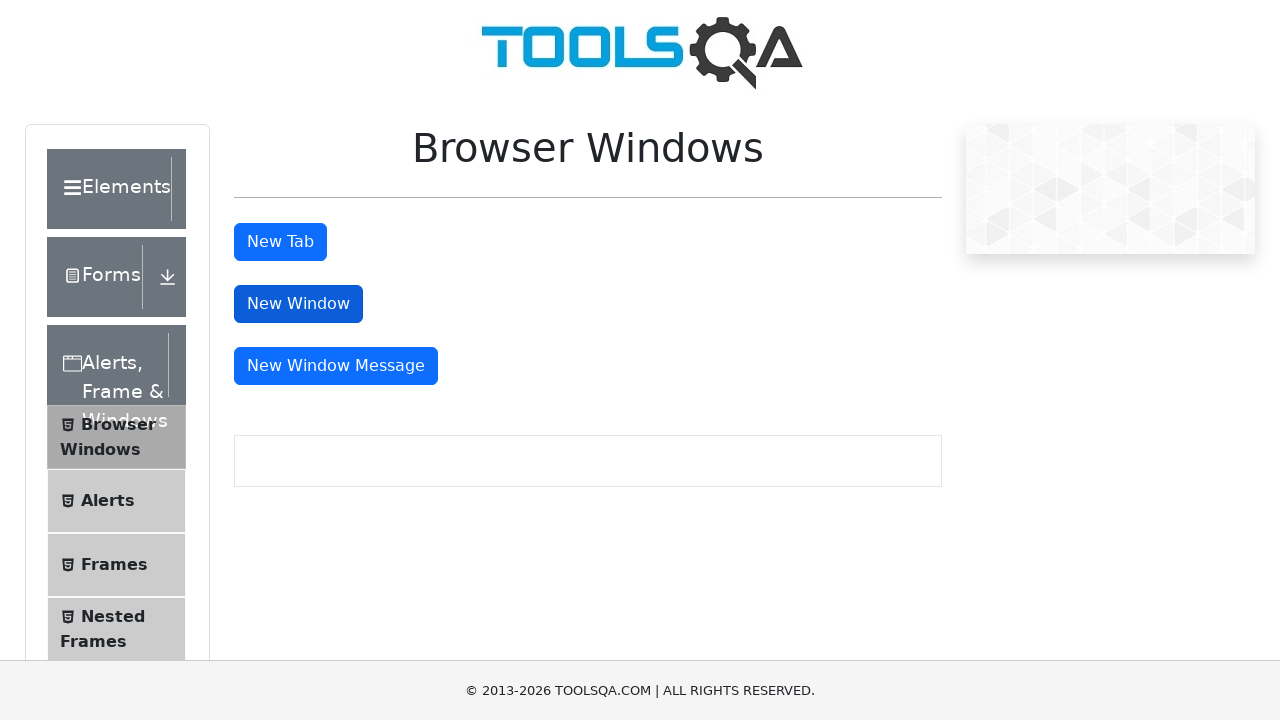